Tests a practice form by filling in personal information fields including first name, last name, selecting gender, experience, date, profession, and tool options.

Starting URL: https://www.techlistic.com/p/selenium-practice-form.html

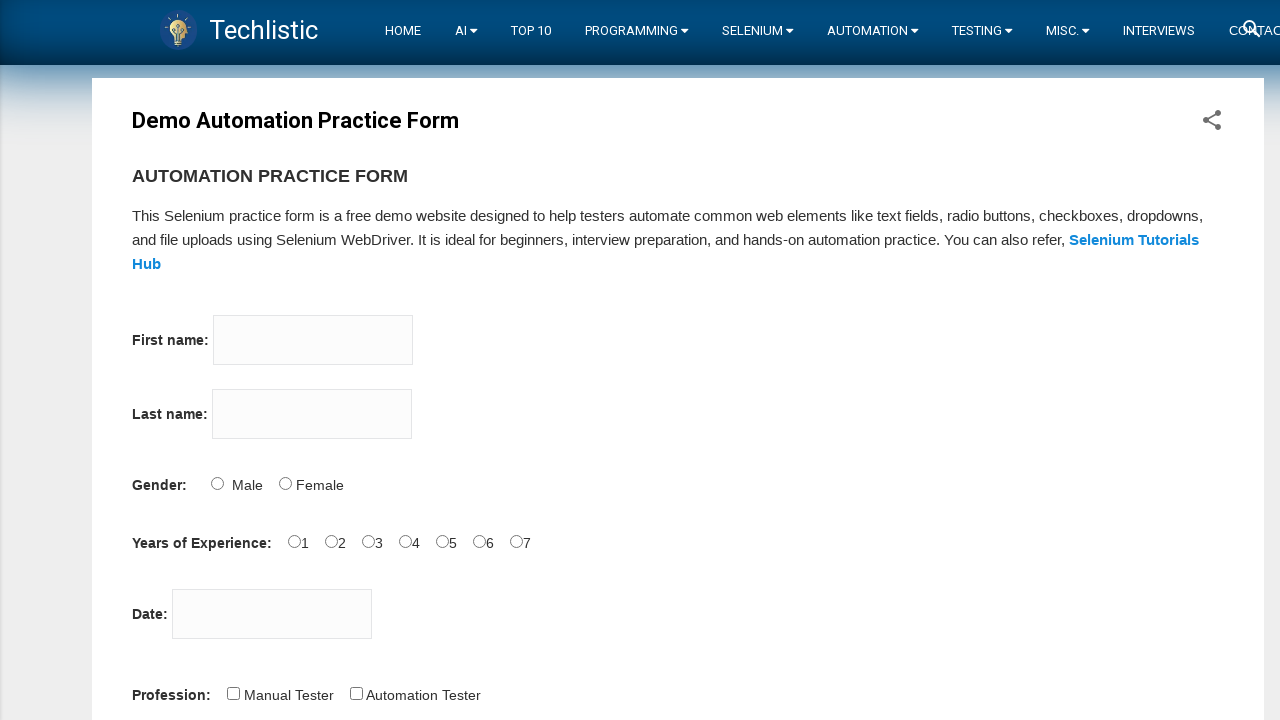

Filled first name field with 'priya' on input[name='firstname']
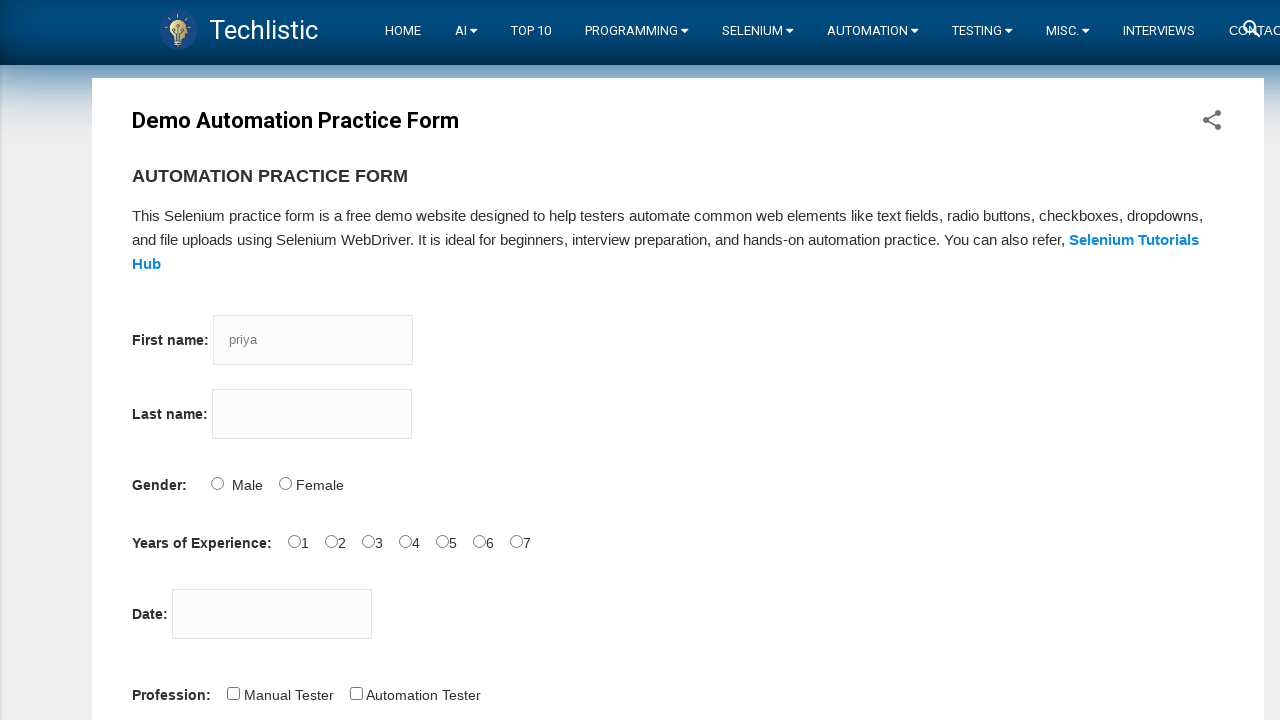

Filled last name field with 'p' on input[name='lastname']
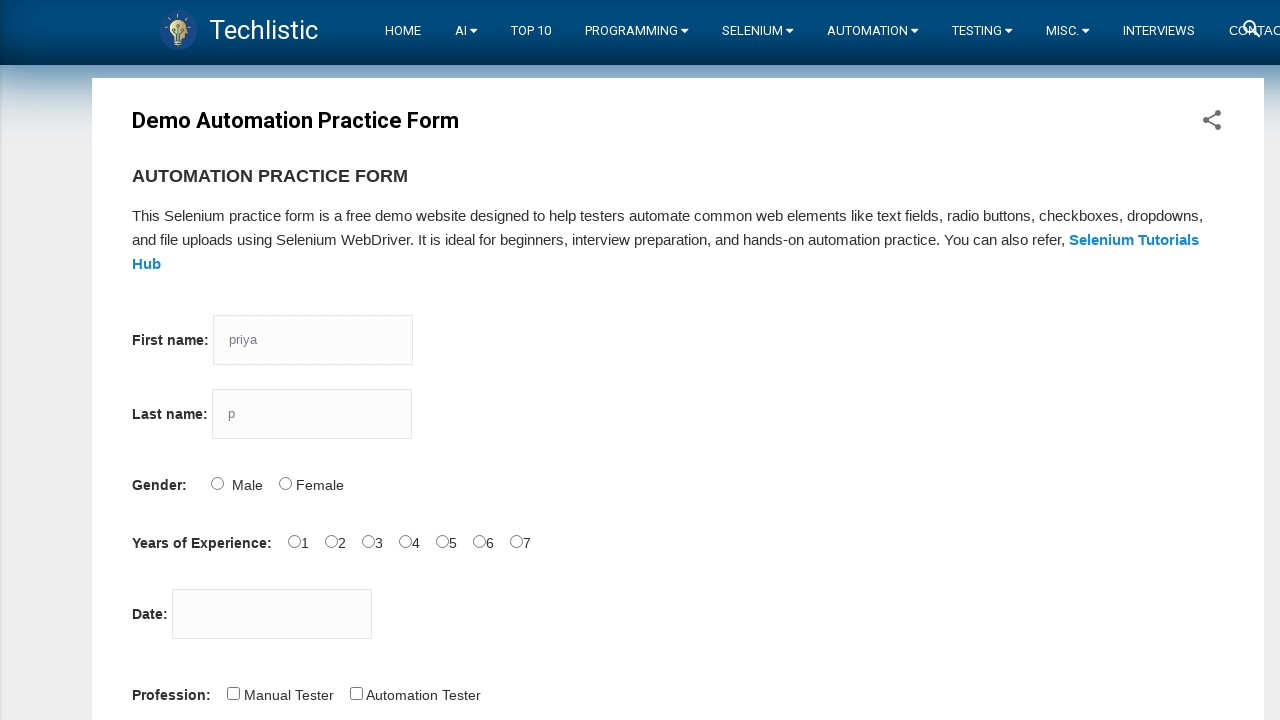

Selected Male gender option at (217, 483) on #sex-0
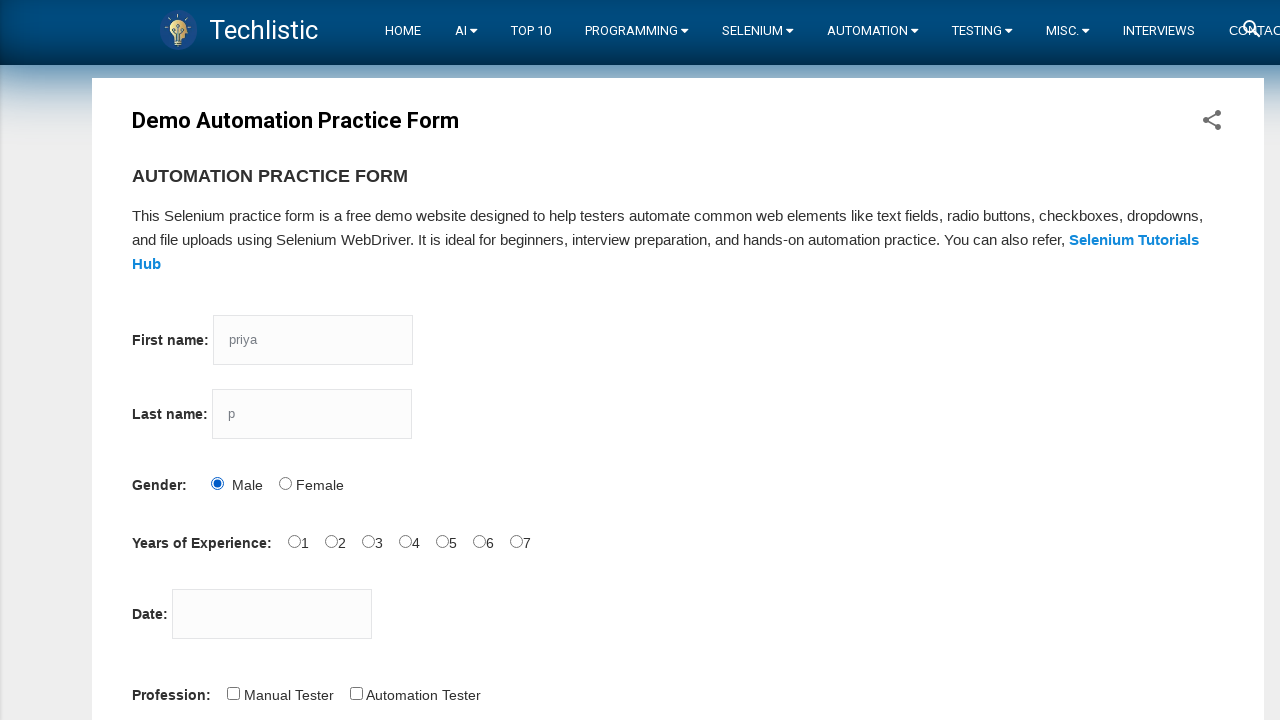

Selected experience level option at (331, 541) on #exp-1
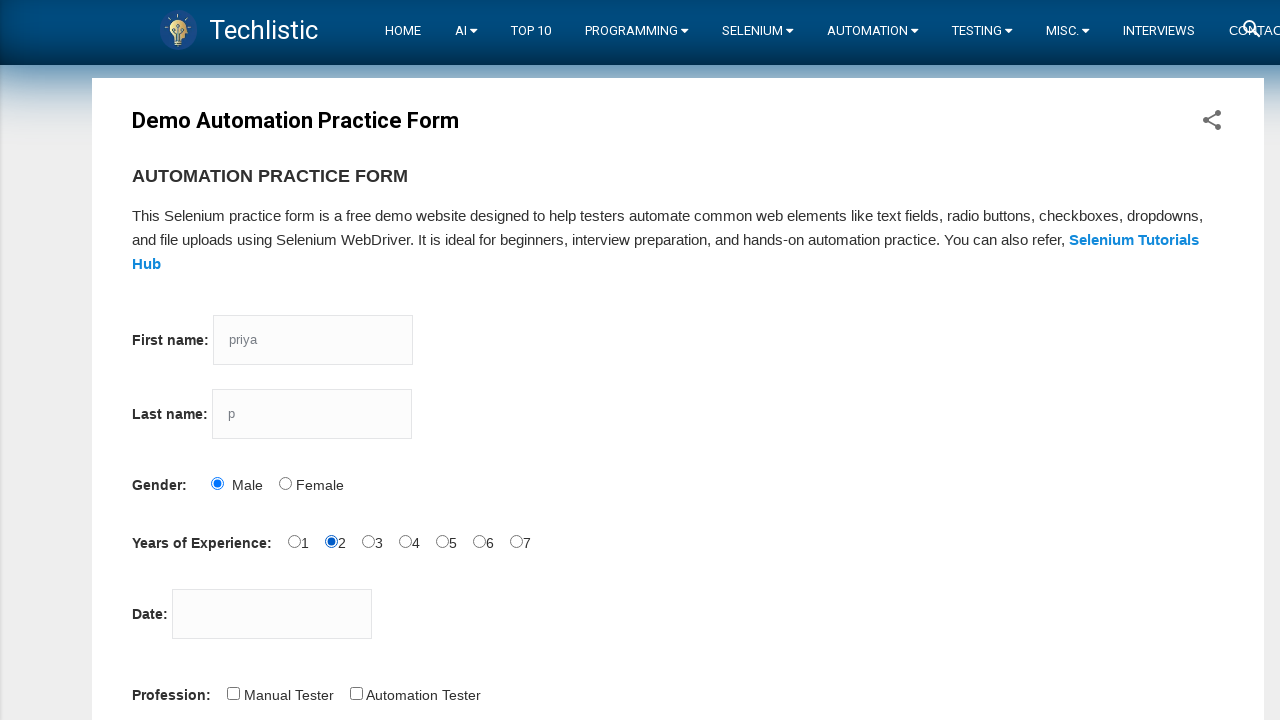

Filled date picker with '02-03-2024' on #datepicker
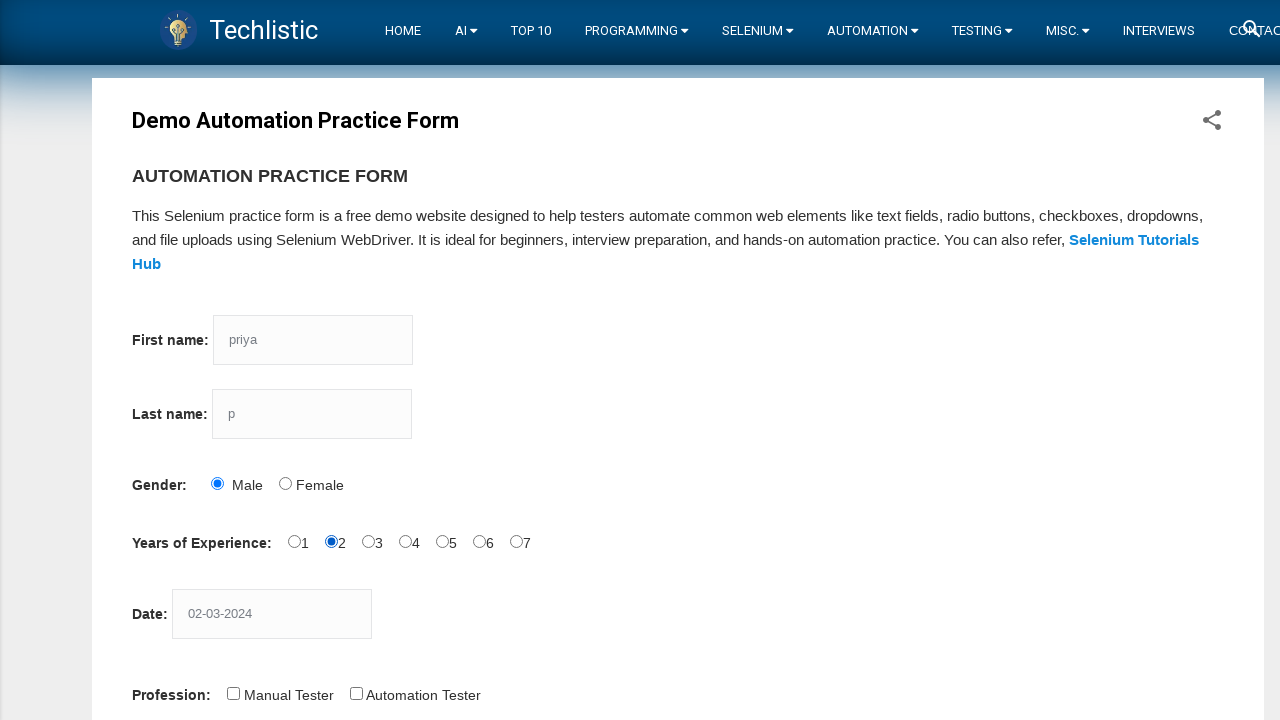

Selected profession option at (233, 693) on input#profession-0
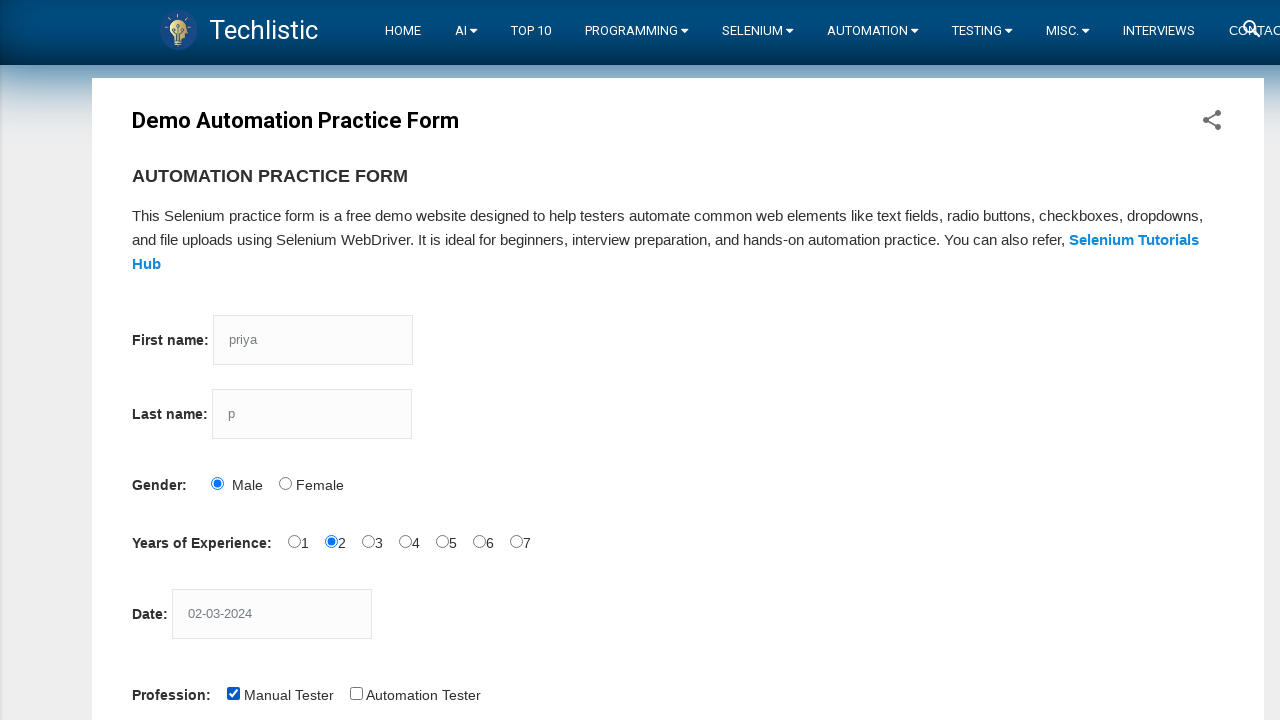

Selected tool option at (281, 360) on #tool-0
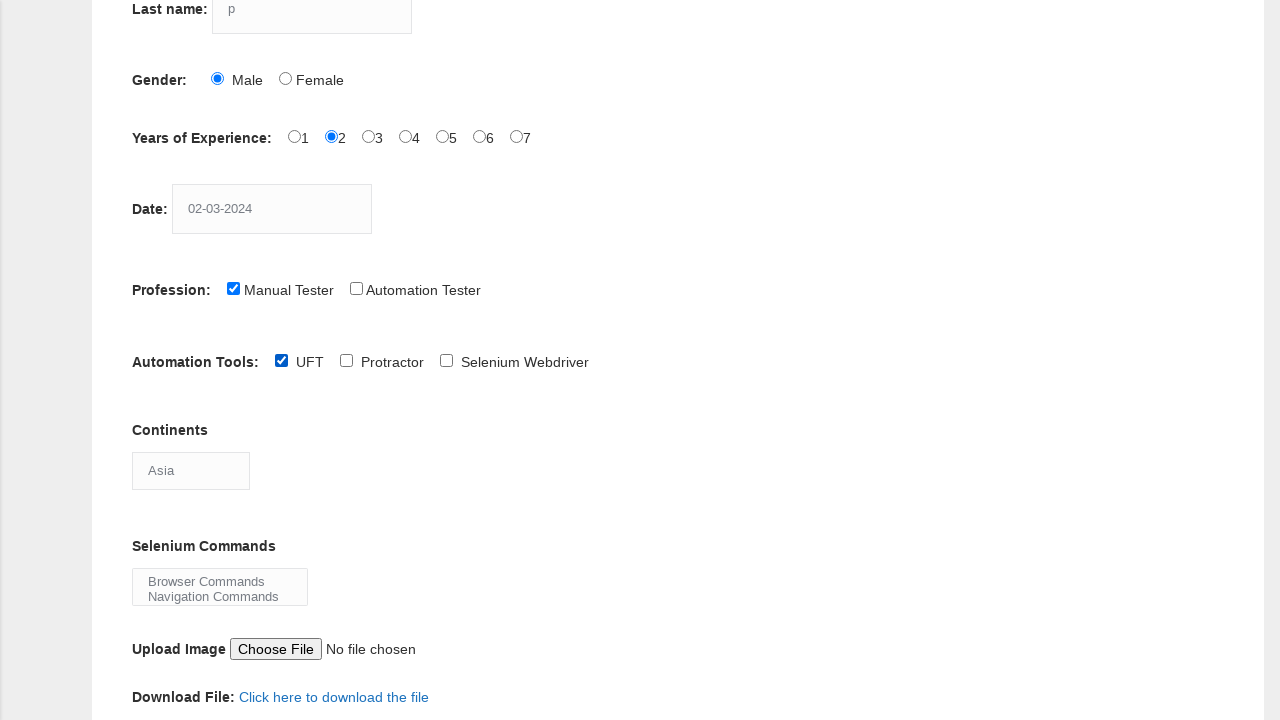

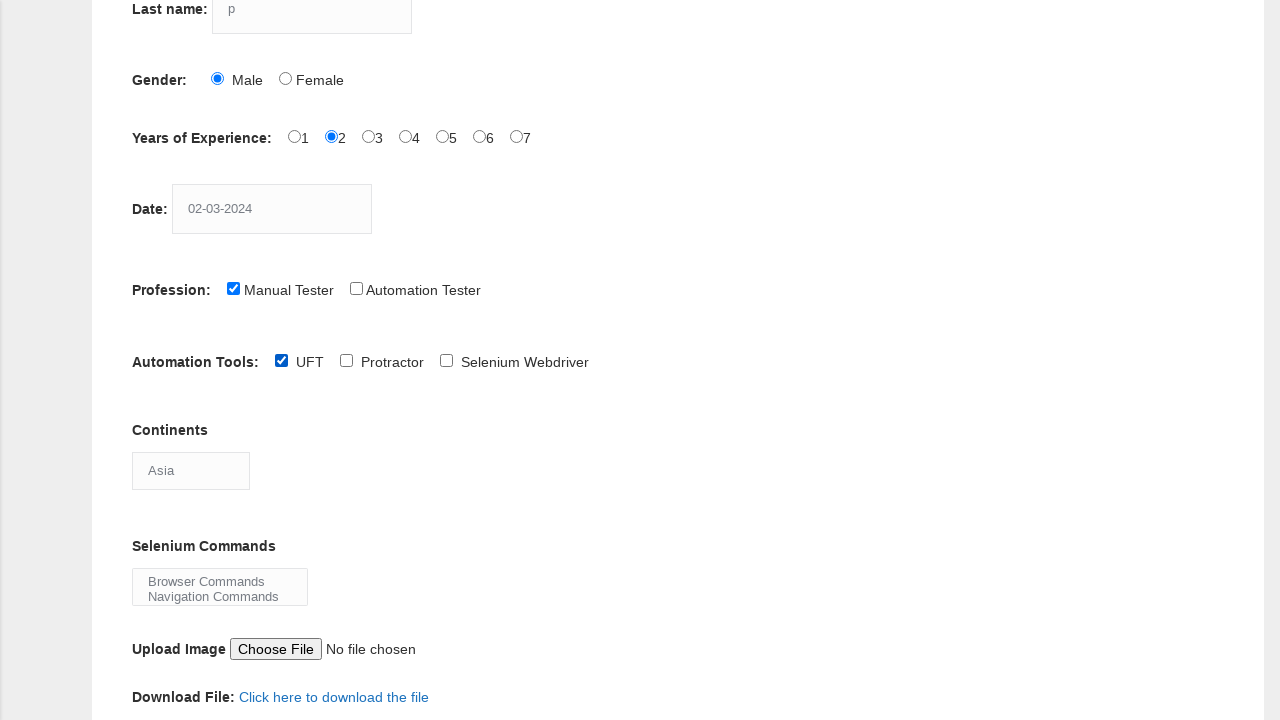